Tests various menu interactions including clicking menu items, hover actions, right-click context menu, and slide menu navigation

Starting URL: https://www.leafground.com/menu.xhtml

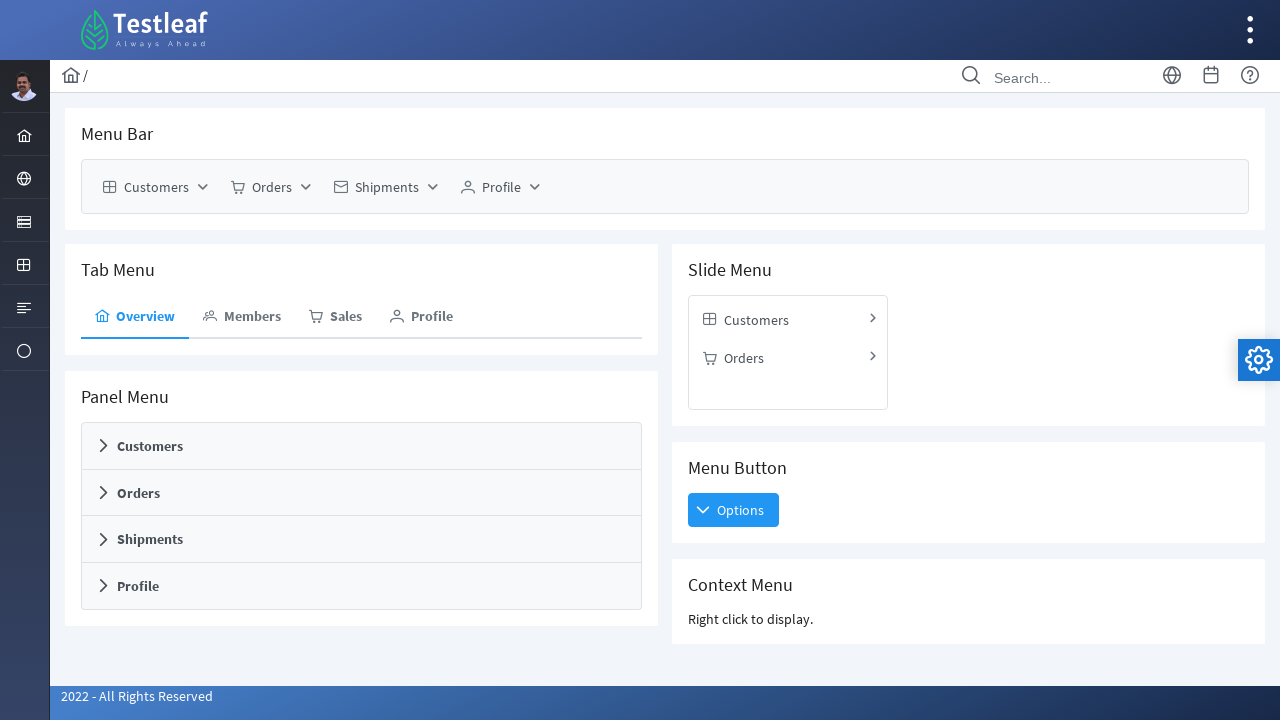

Clicked on Shipments menu item at (387, 187) on xpath=//span[text()='Shipments']
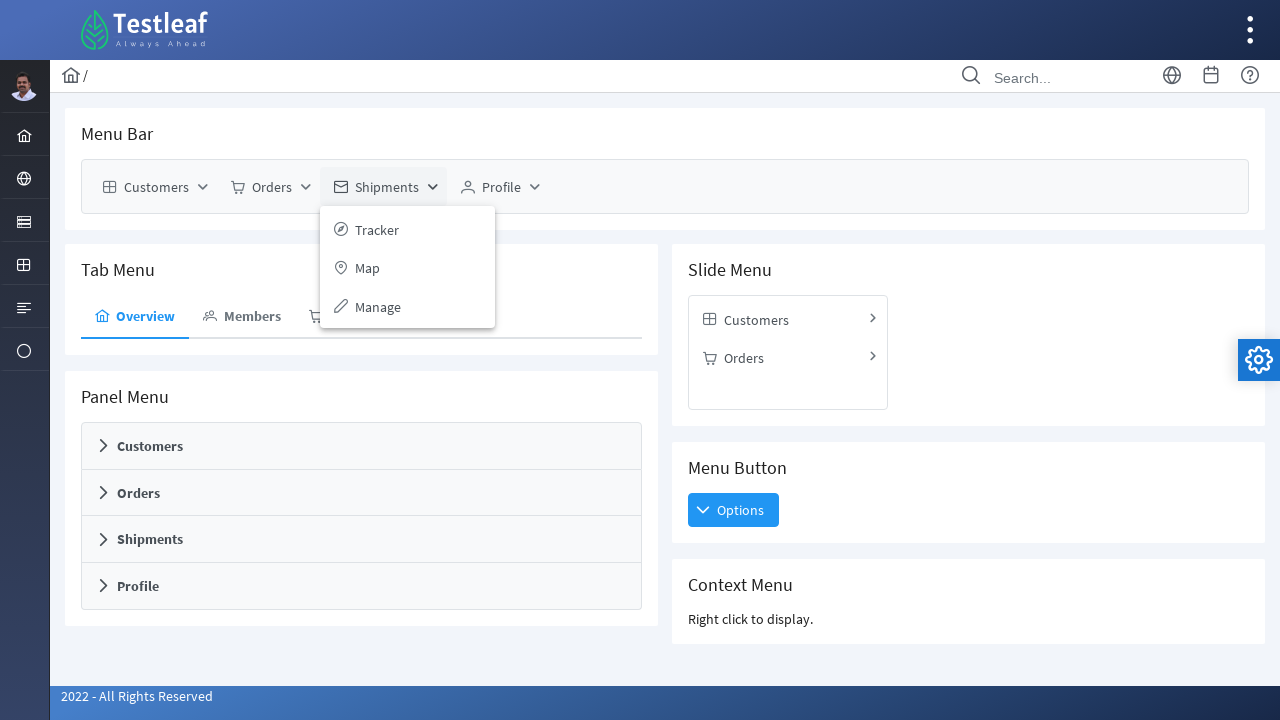

Hovered over Tracker menu item at (377, 229) on (//span[text()='Tracker'])[1]
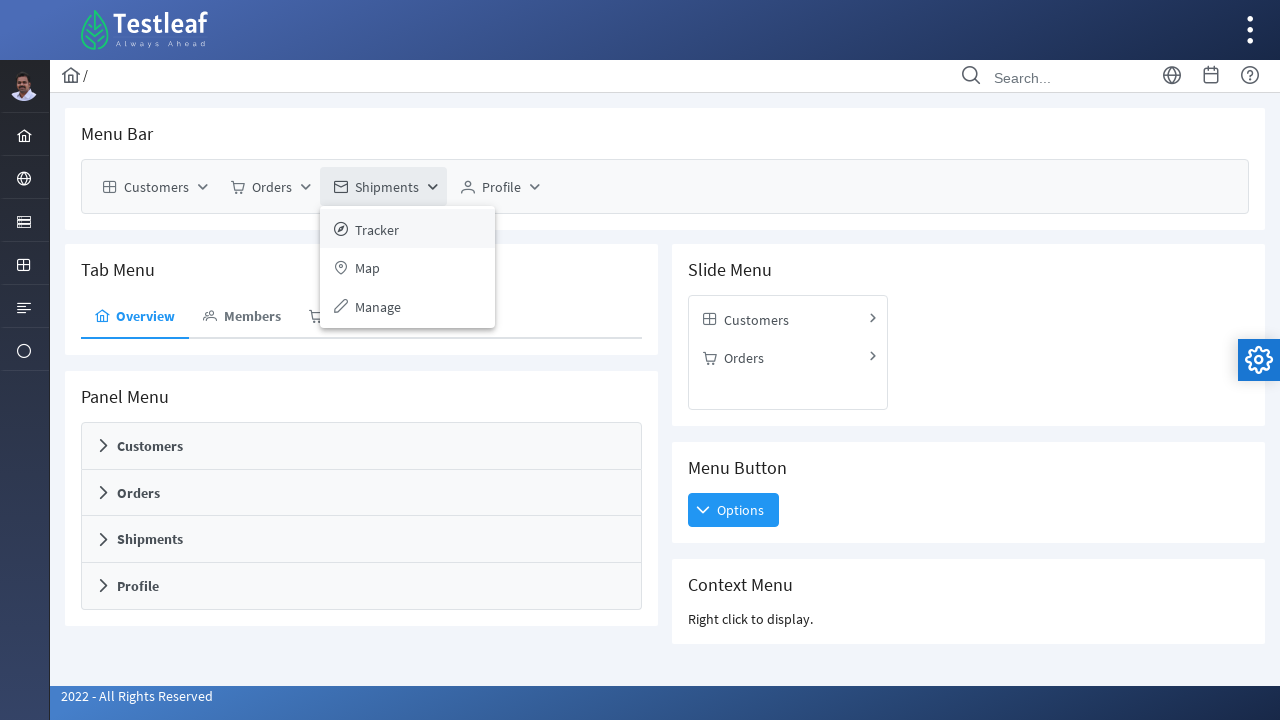

Right-clicked on Tracker menu item to open context menu at (377, 229) on (//span[text()='Tracker'])[1]
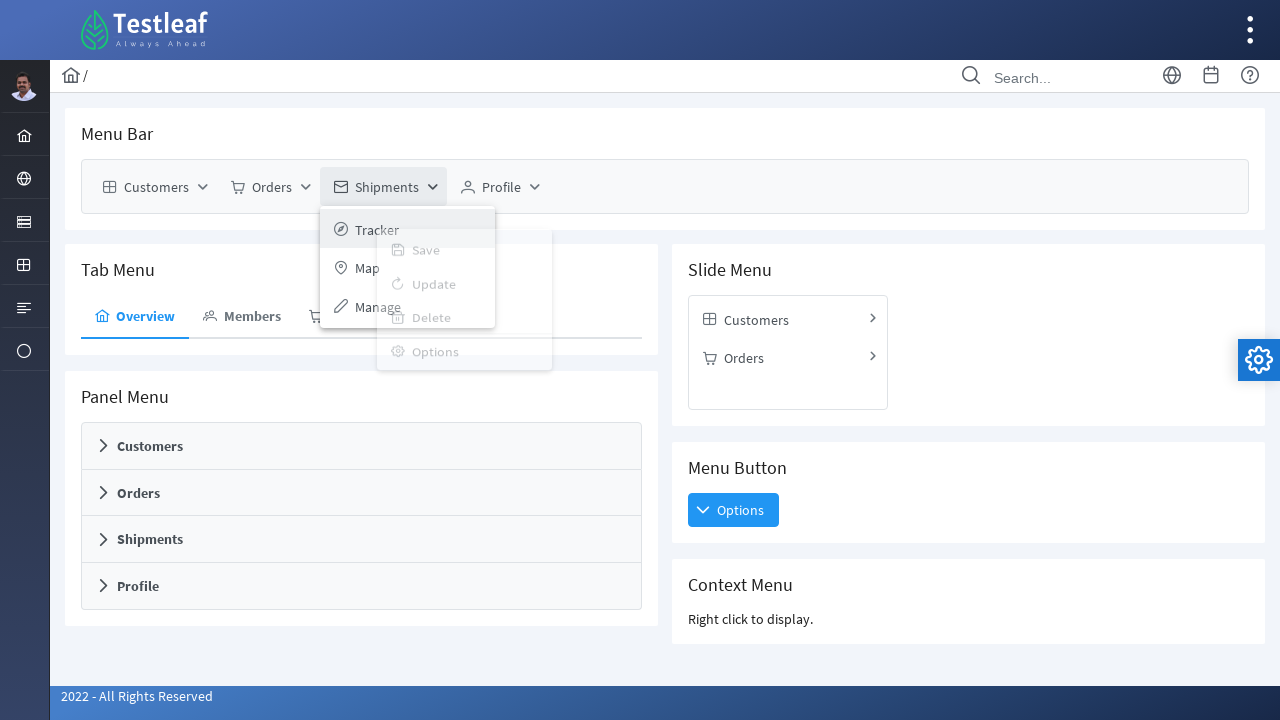

Clicked on Orders in slide menu at (744, 358) on (//span[text()='Orders'])[2]
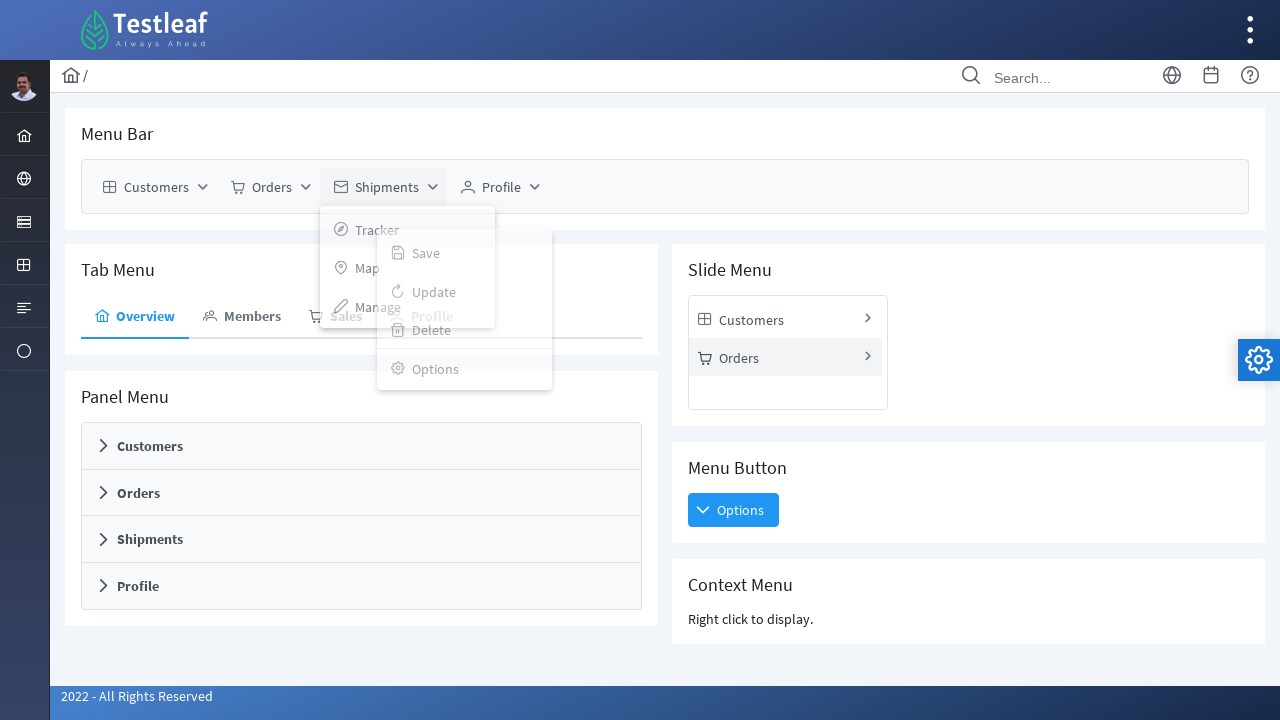

Clicked Back button in slide menu at (710, 393) on xpath=//span[@class='ui-icon ui-icon-triangle-1-w']
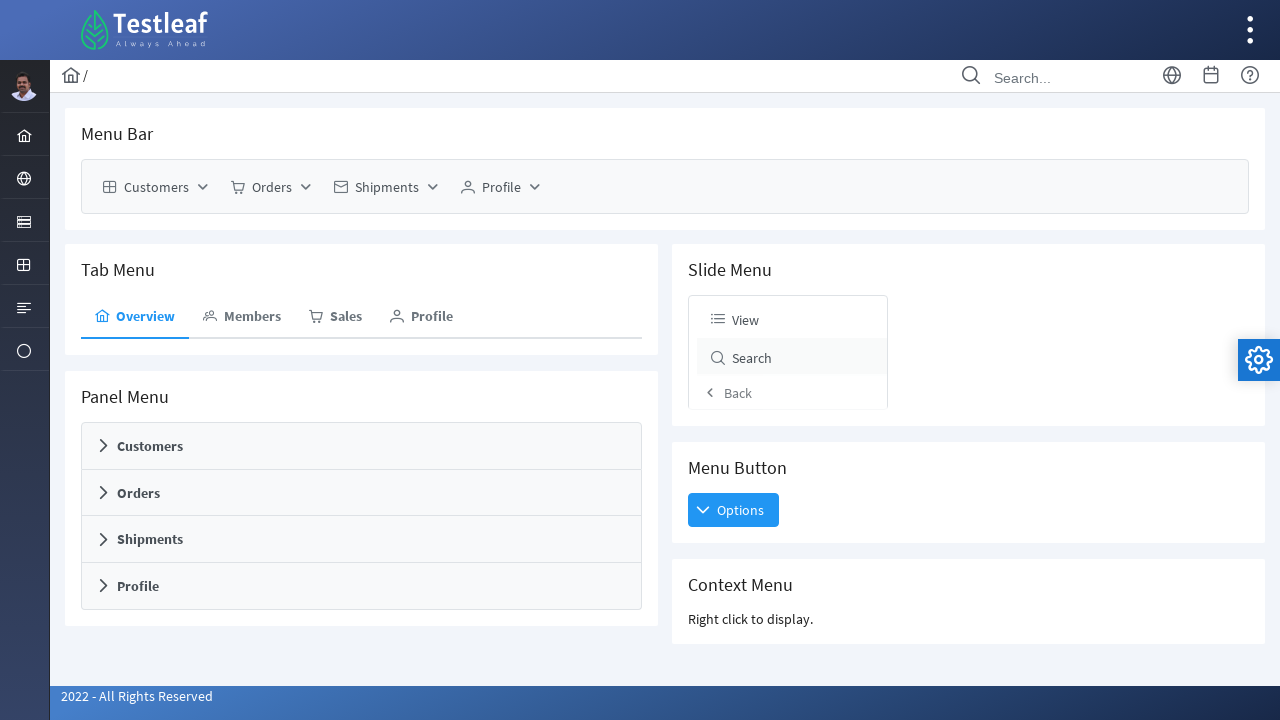

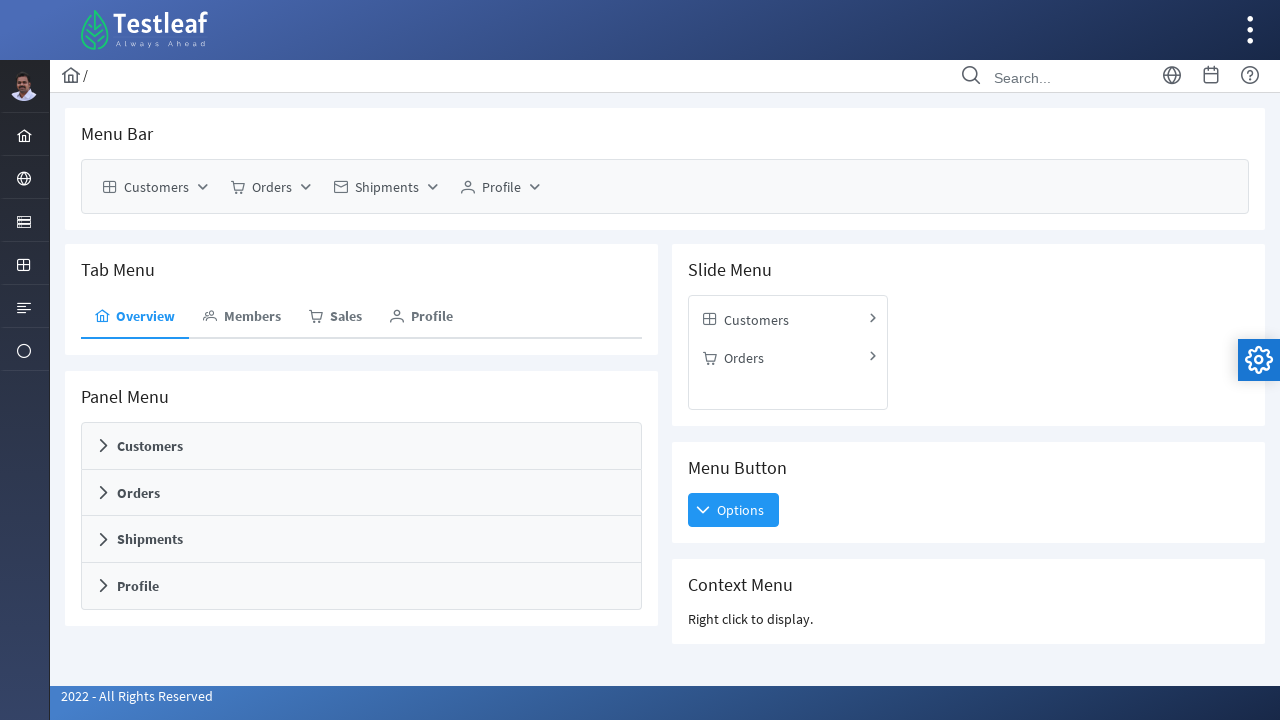